Tests the Home button by verifying it is displayed and clicking it to navigate

Starting URL: https://practice.cydeo.com/abtest

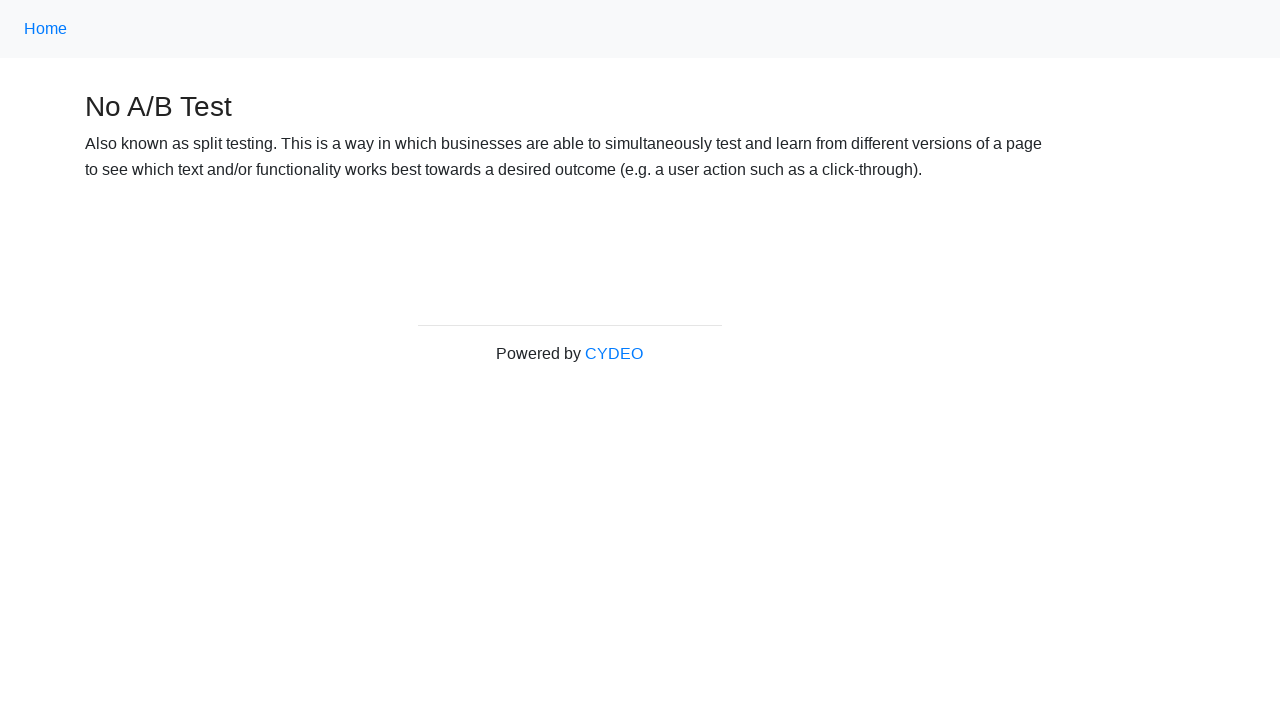

Located Home button element
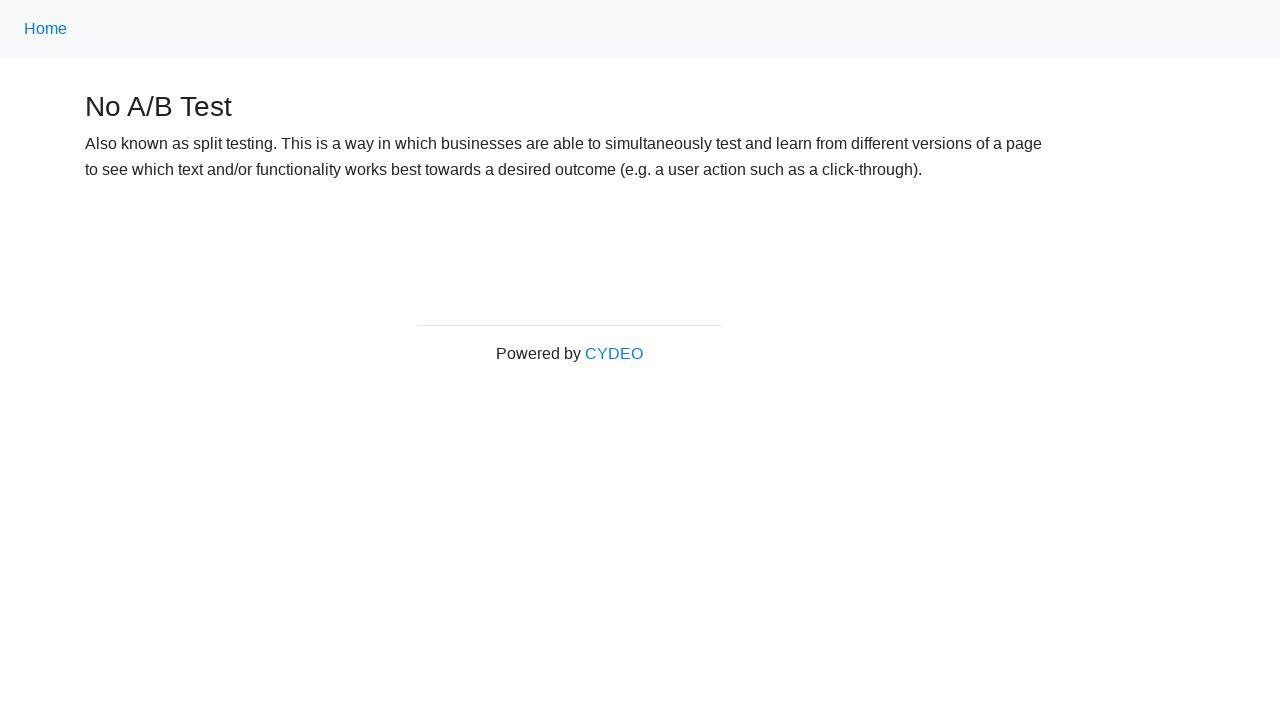

Verified Home button is displayed
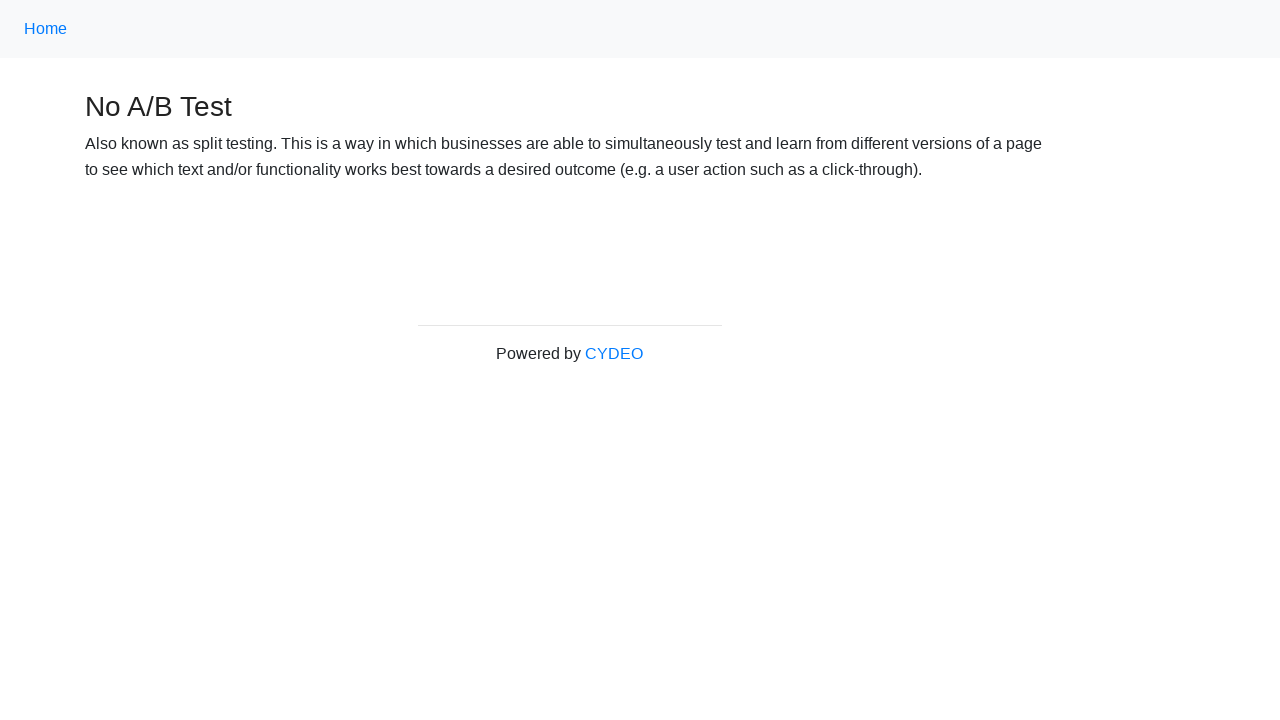

Clicked Home button to navigate at (46, 29) on xpath=//a[text()='Home']
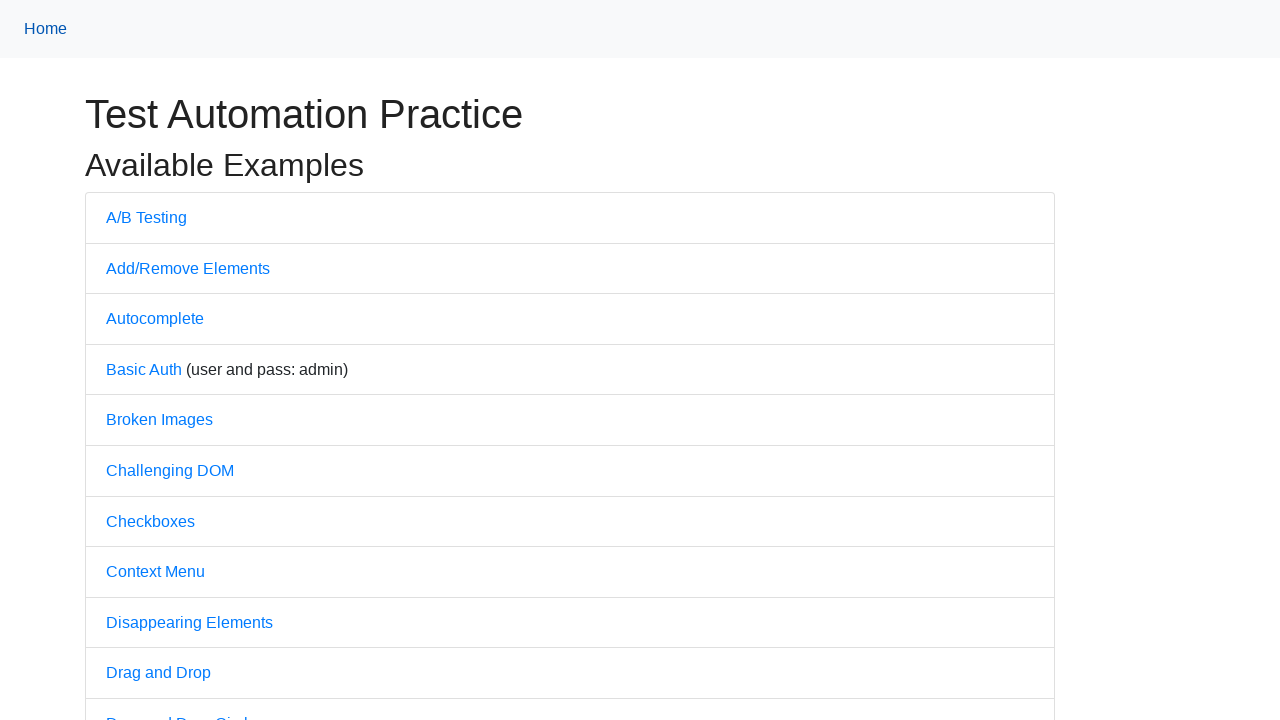

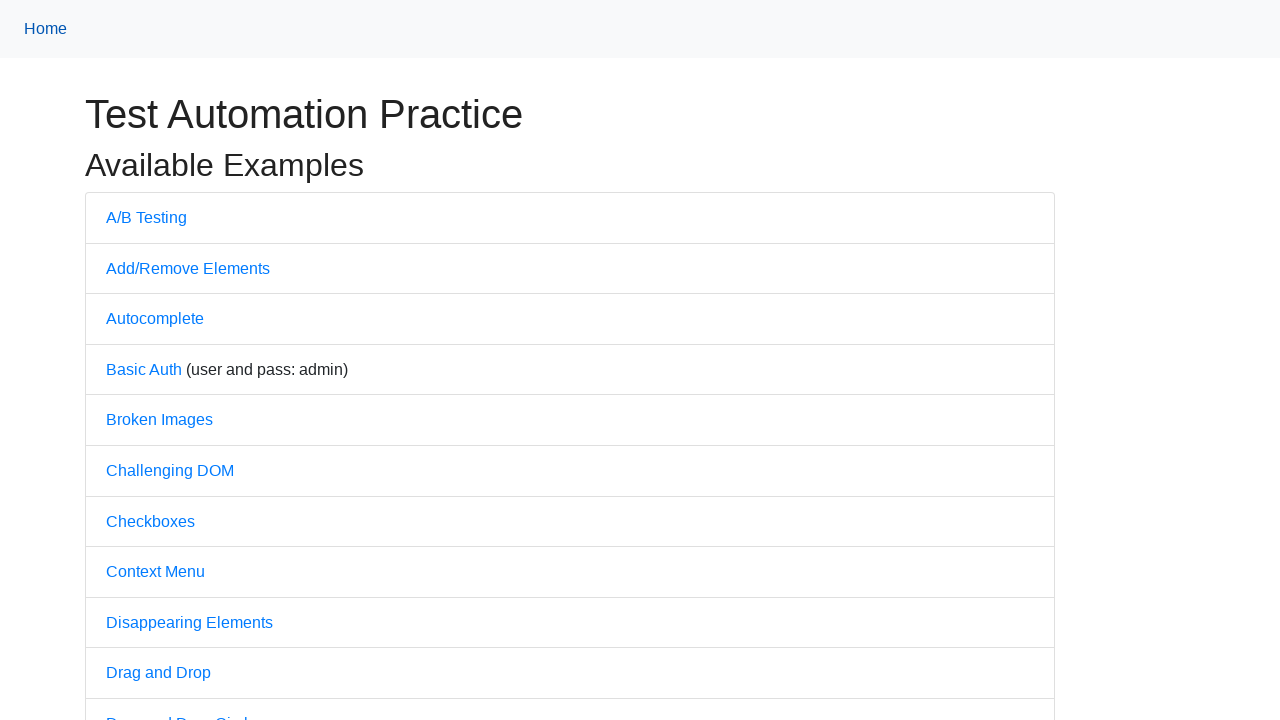